Tests the ASH Foundation link in the hamburger menu by clicking the nav toggle and then the ASH Foundation link.

Starting URL: https://www.hematology.org/

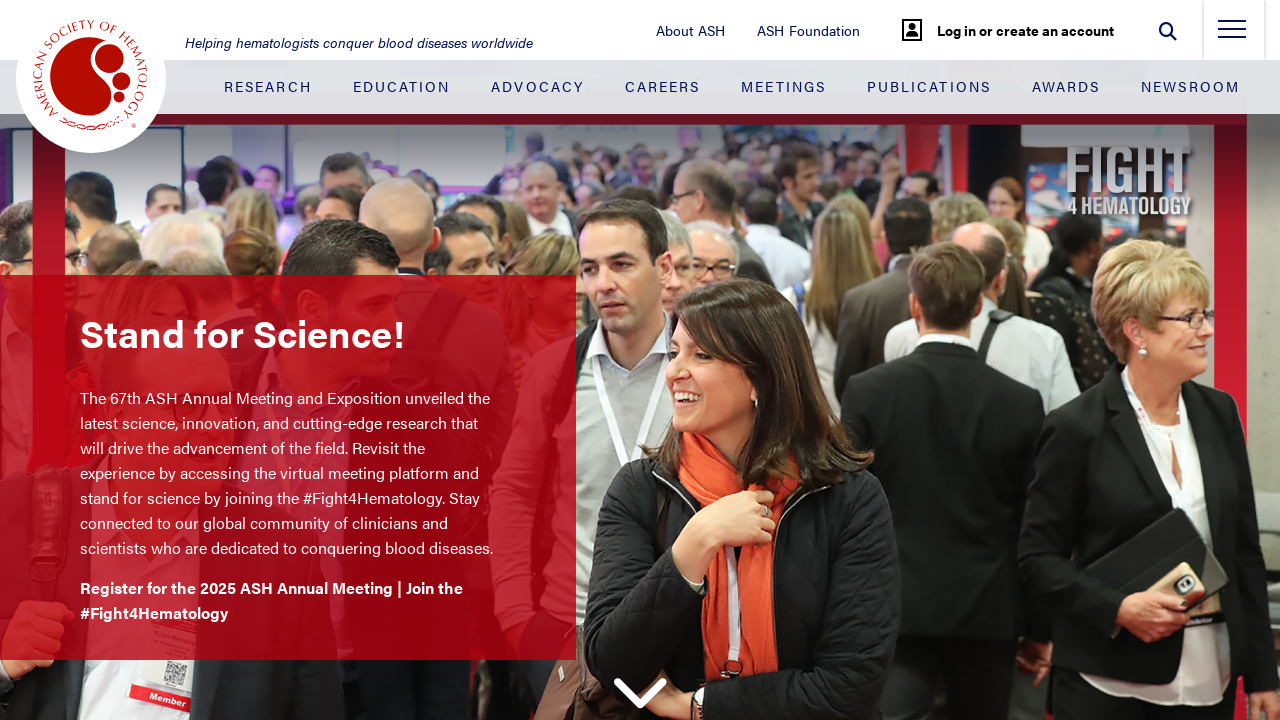

Clicked nav toggle to open hamburger menu at (1232, 35) on .nav-toggle
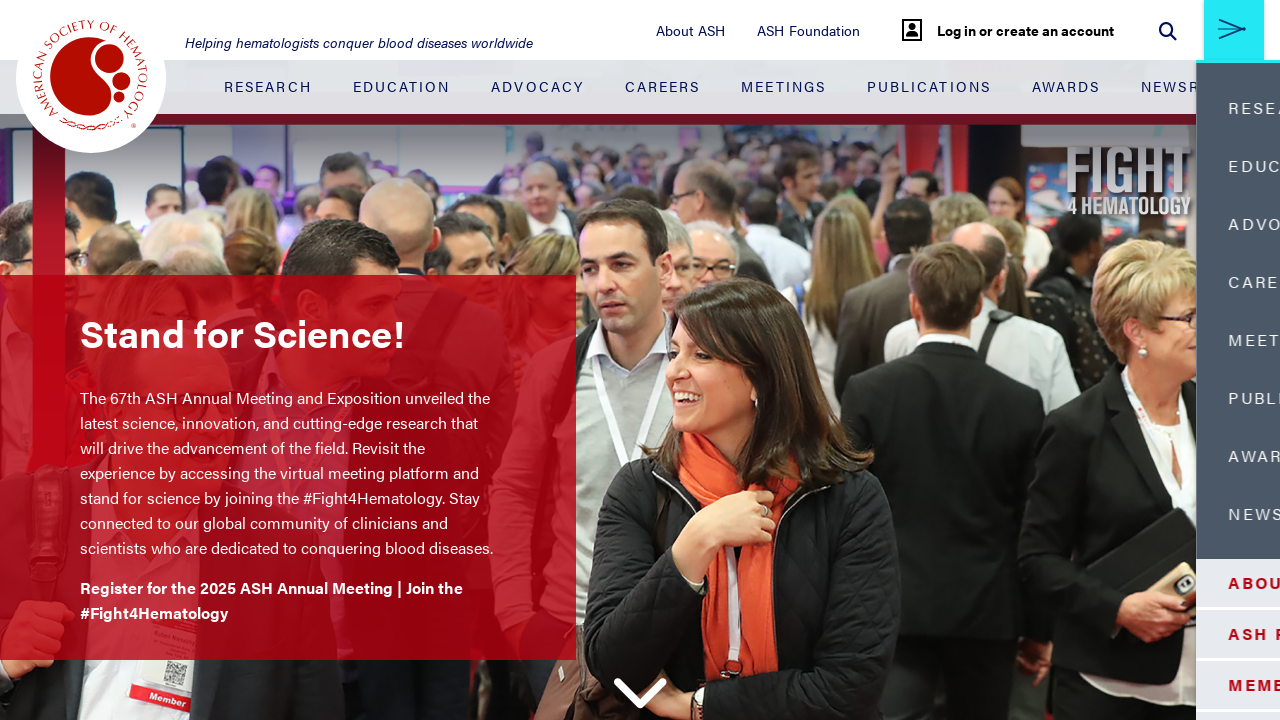

Clicked ASH Foundation link in hamburger menu at (1105, 634) on .side-menu-container__white-section .nav-item:nth-child(2) > .nav-link
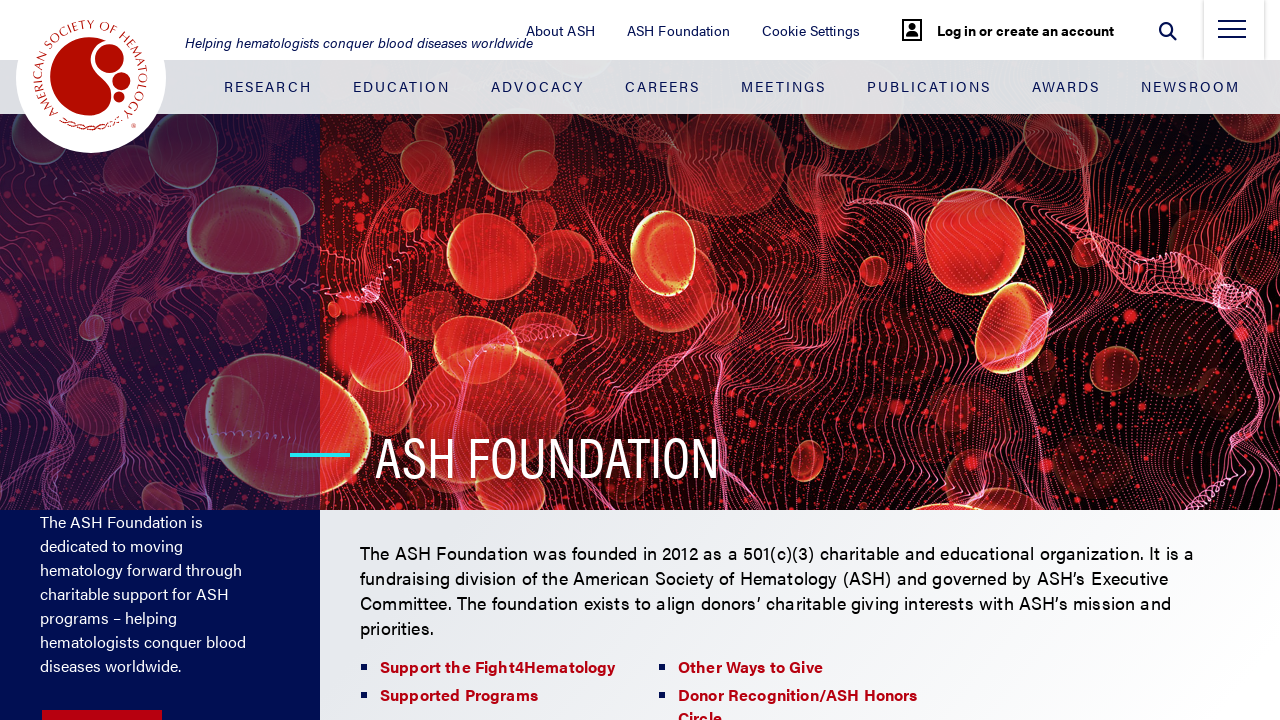

Navigation to ASH Foundation page completed
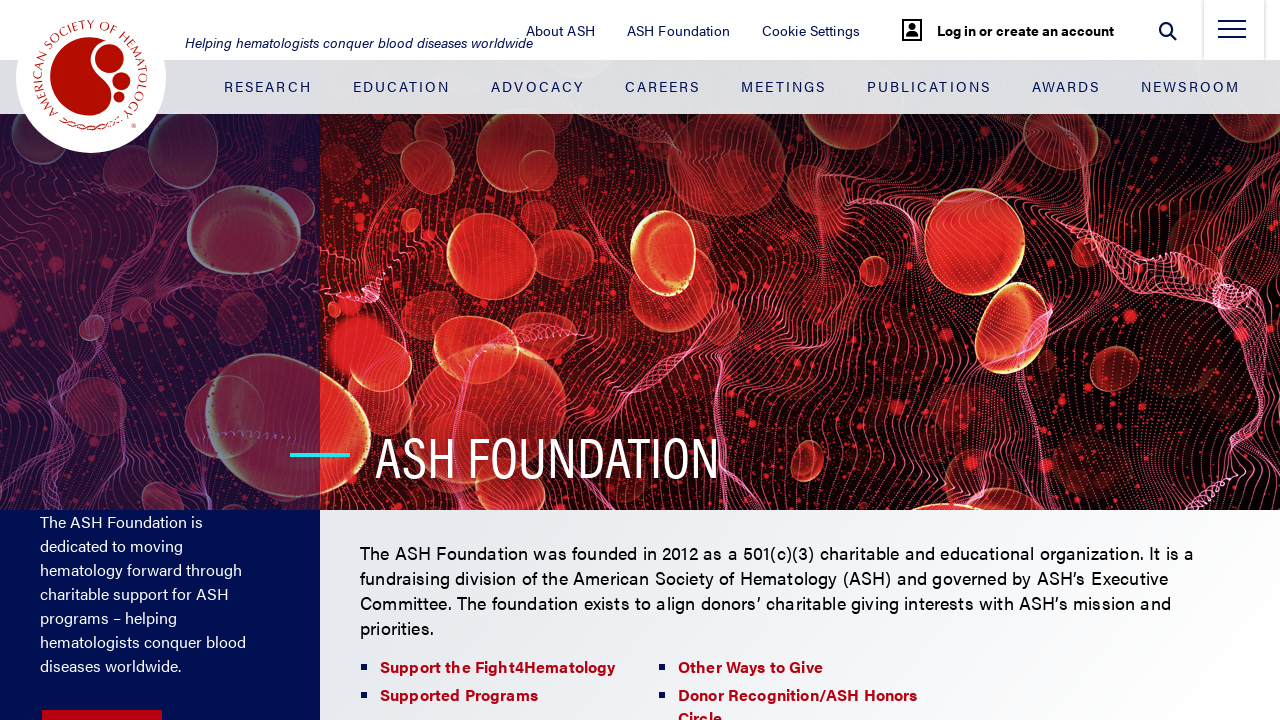

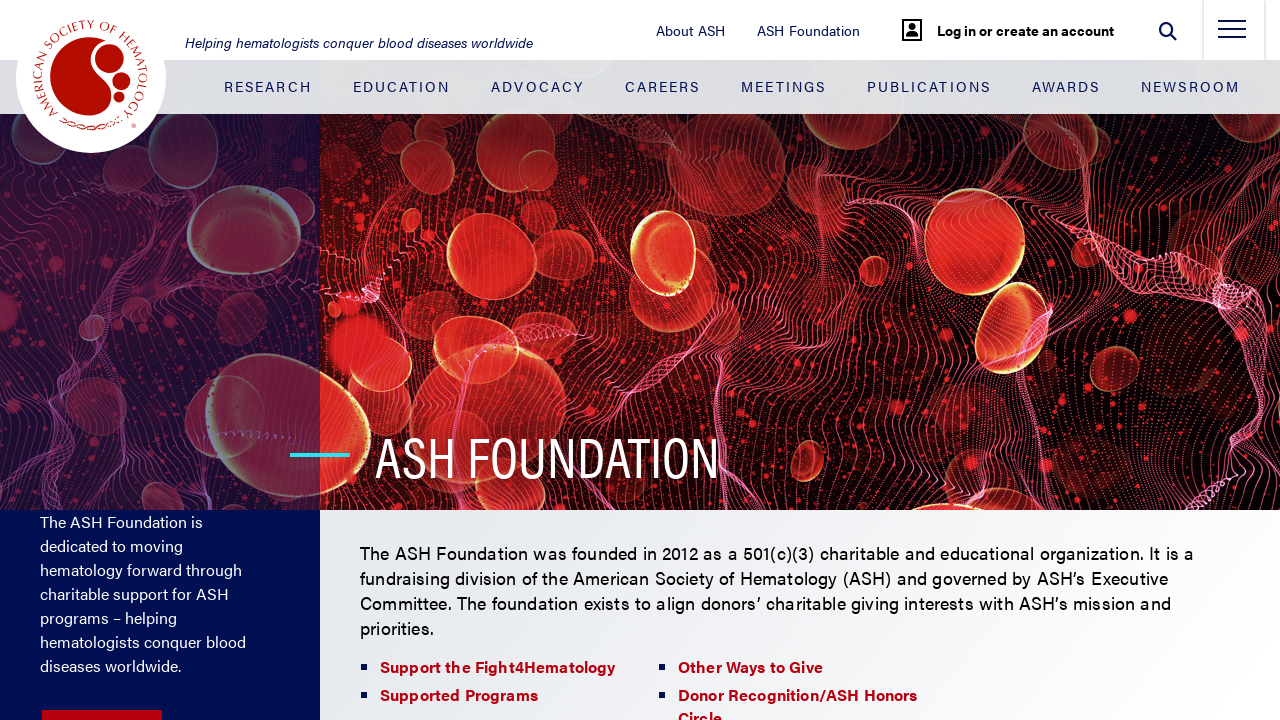